Navigates through multiple e-commerce websites and verifies that the URL contains the website title

Starting URL: http://luluandgeorgia.com

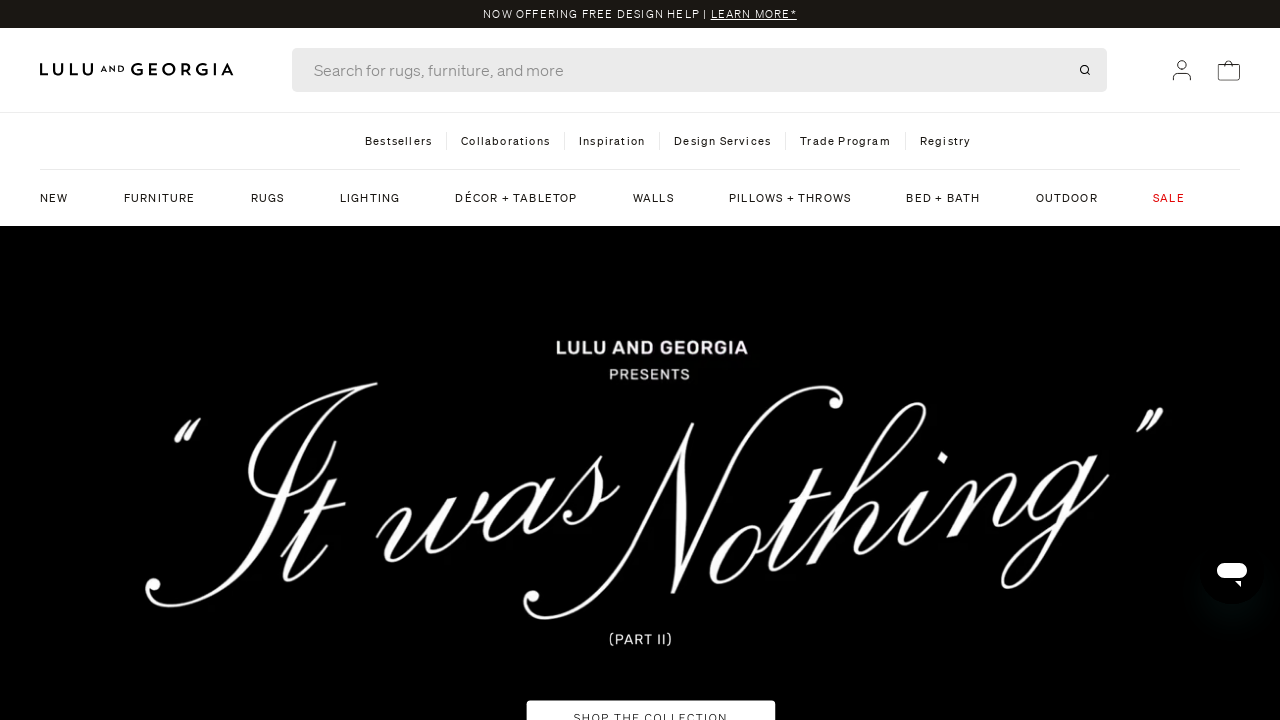

Retrieved page title from Lulu and Georgia
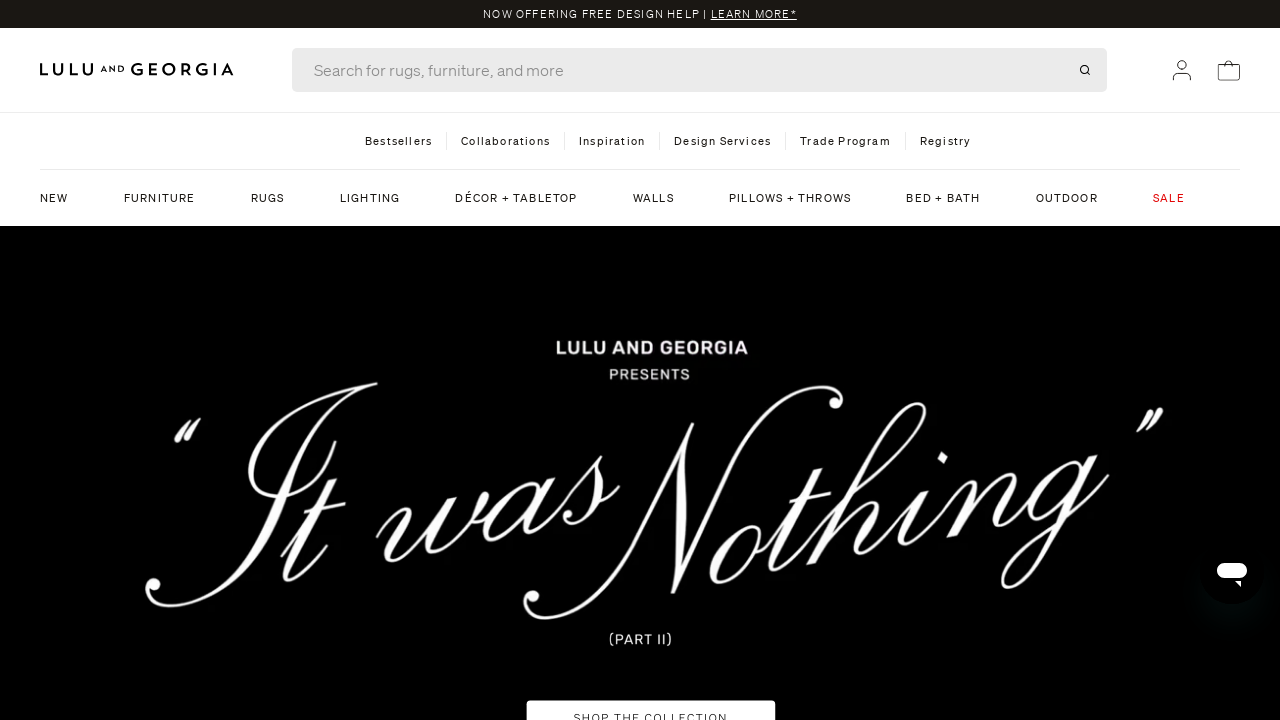

Retrieved current URL
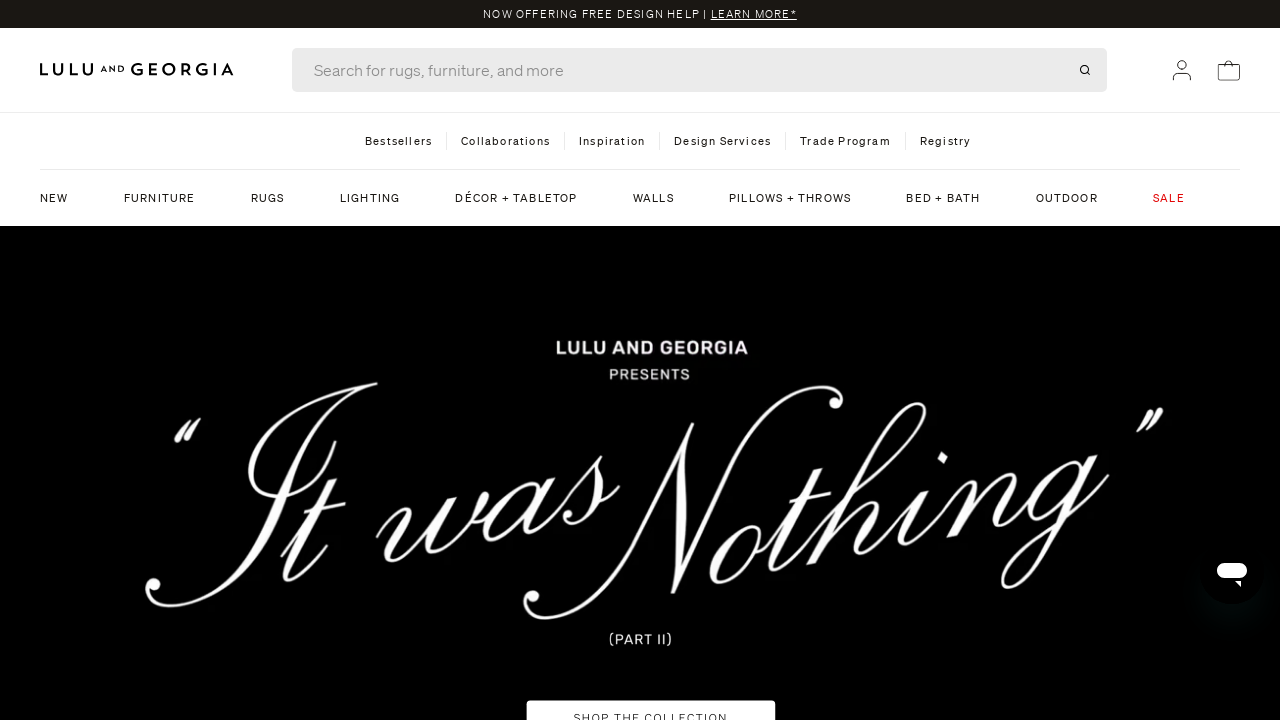

Verified: https://www.luluandgeorgia.com/ contains title 'Lulu and Georgia'
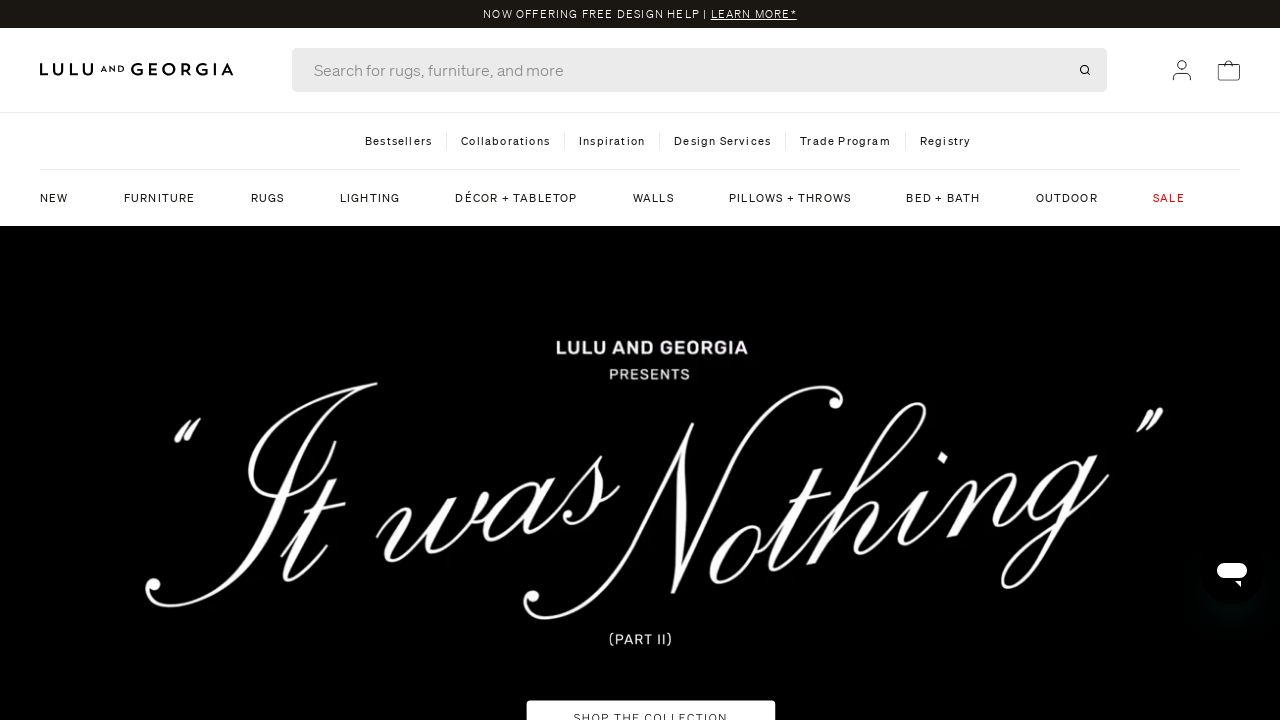

Navigated to http://wayfair.com/
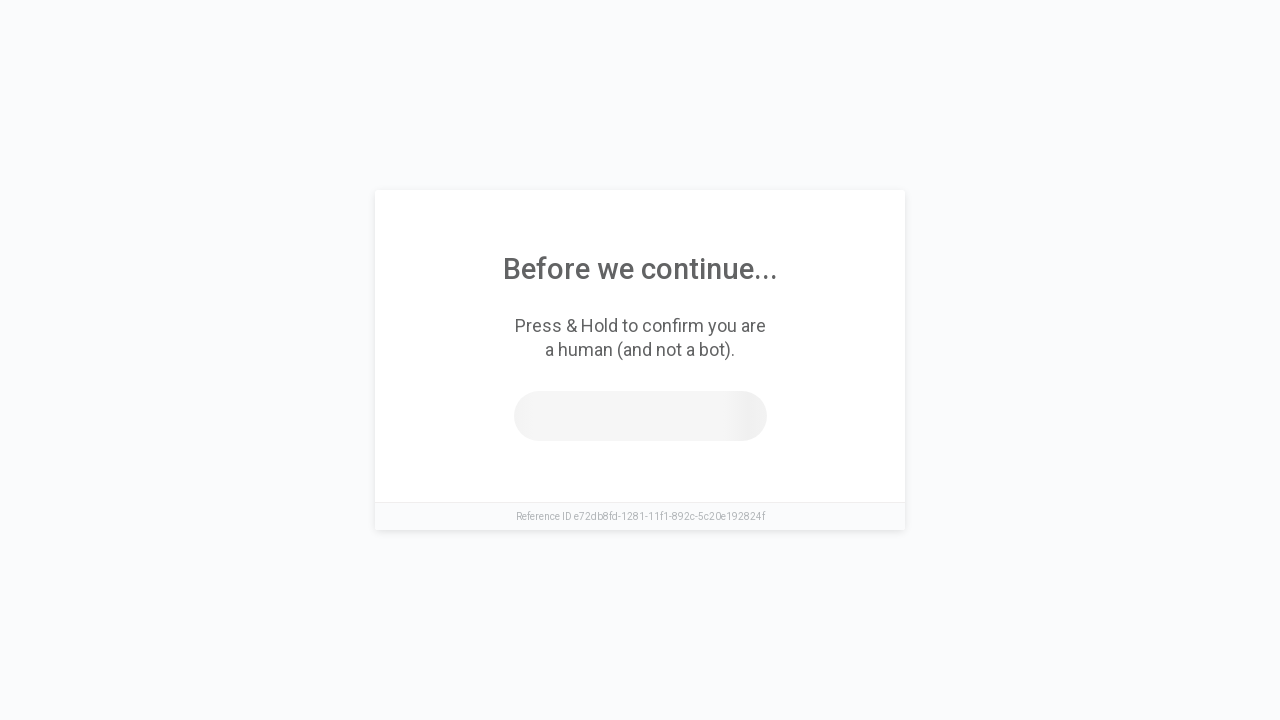

Retrieved page title: 'Access to this page has been denied'
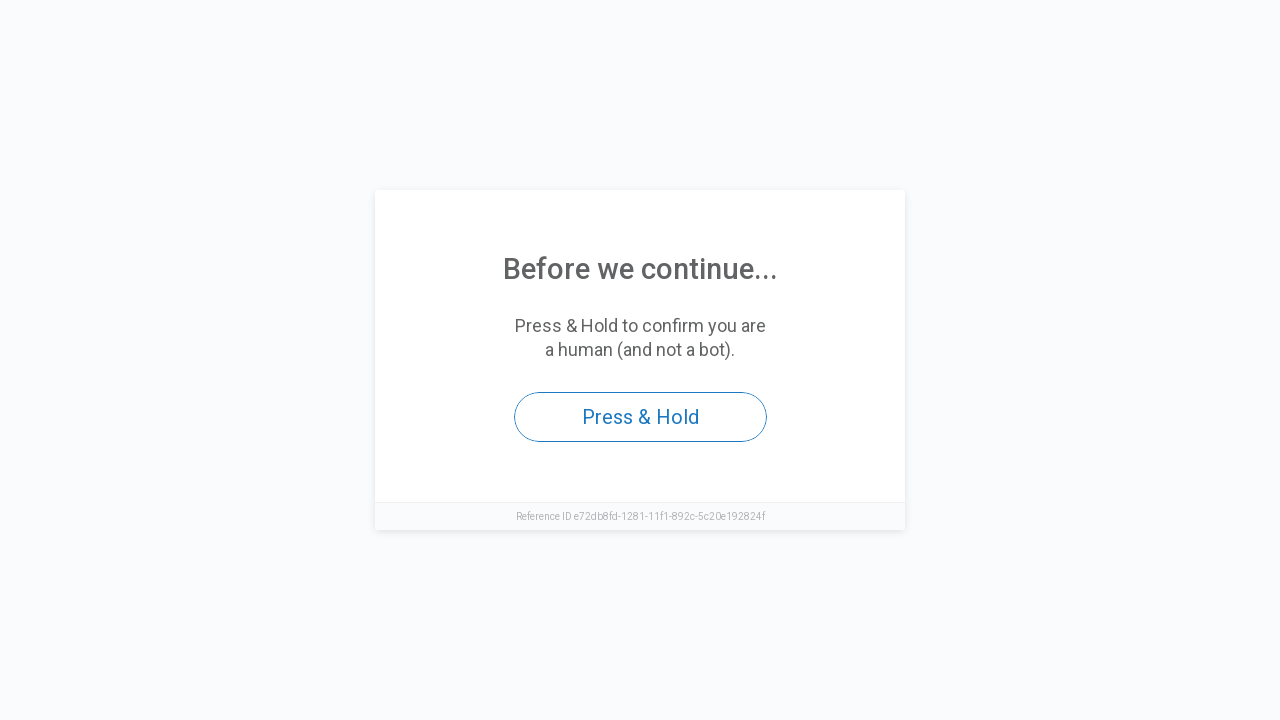

Retrieved current URL
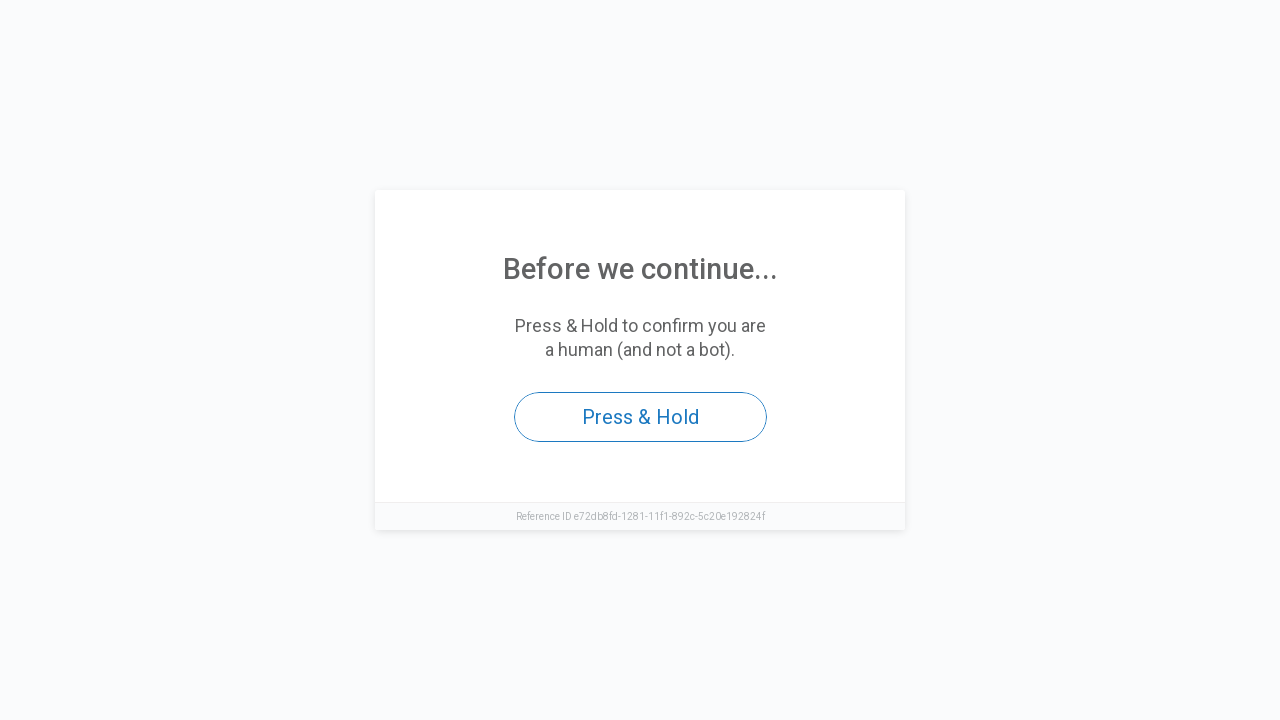

Verified: https://www.wayfair.com/ does not contain title 'Access to this page has been denied'
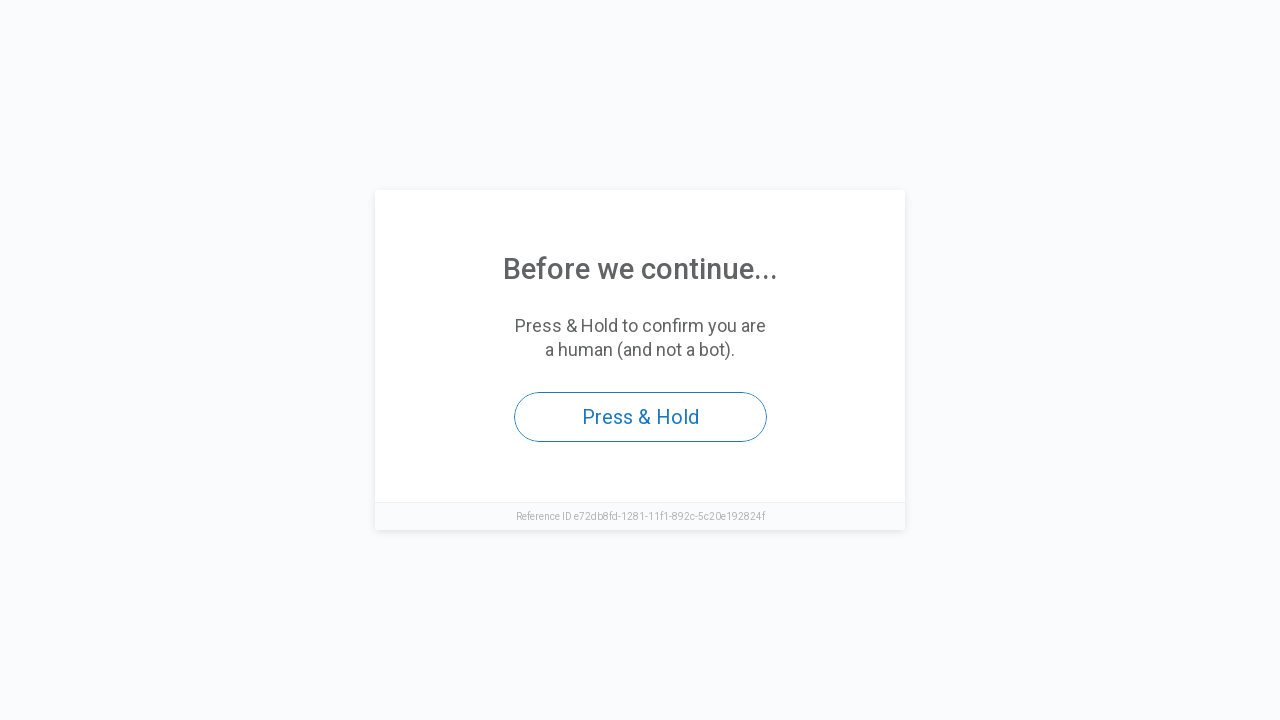

Navigated to http://walmart.com
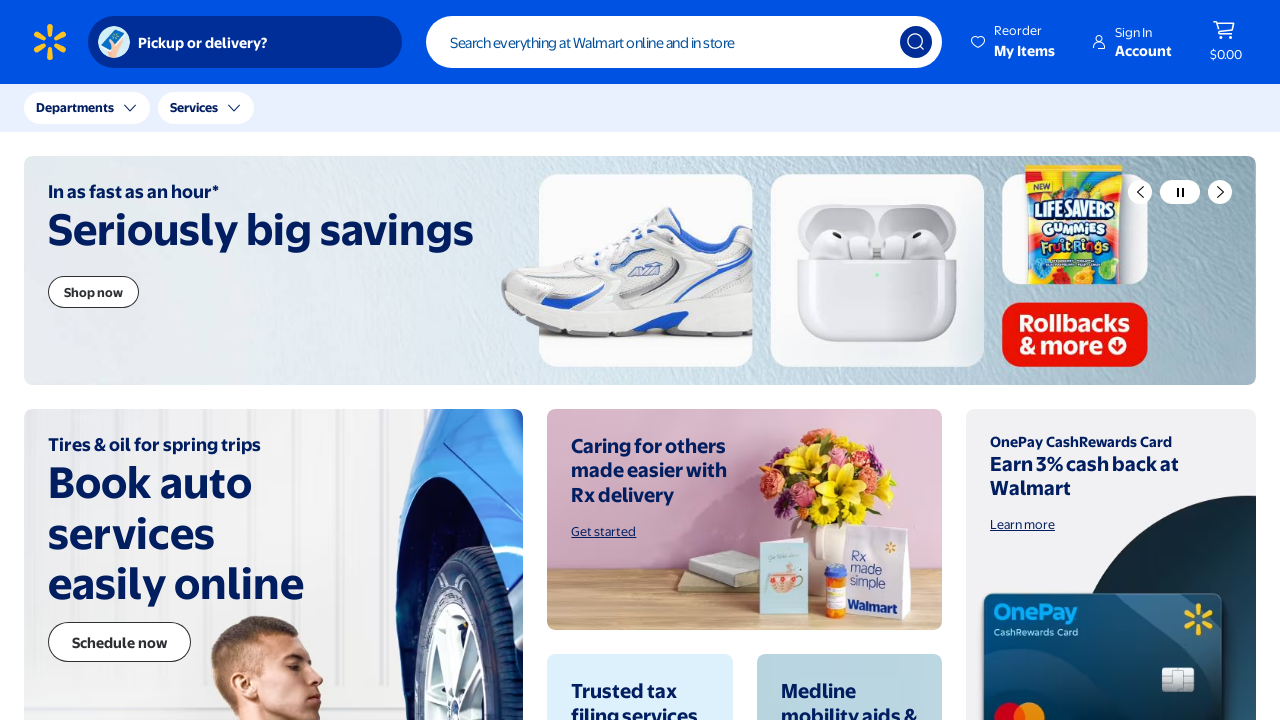

Retrieved page title: 'Walmart | Save Money. Live better.'
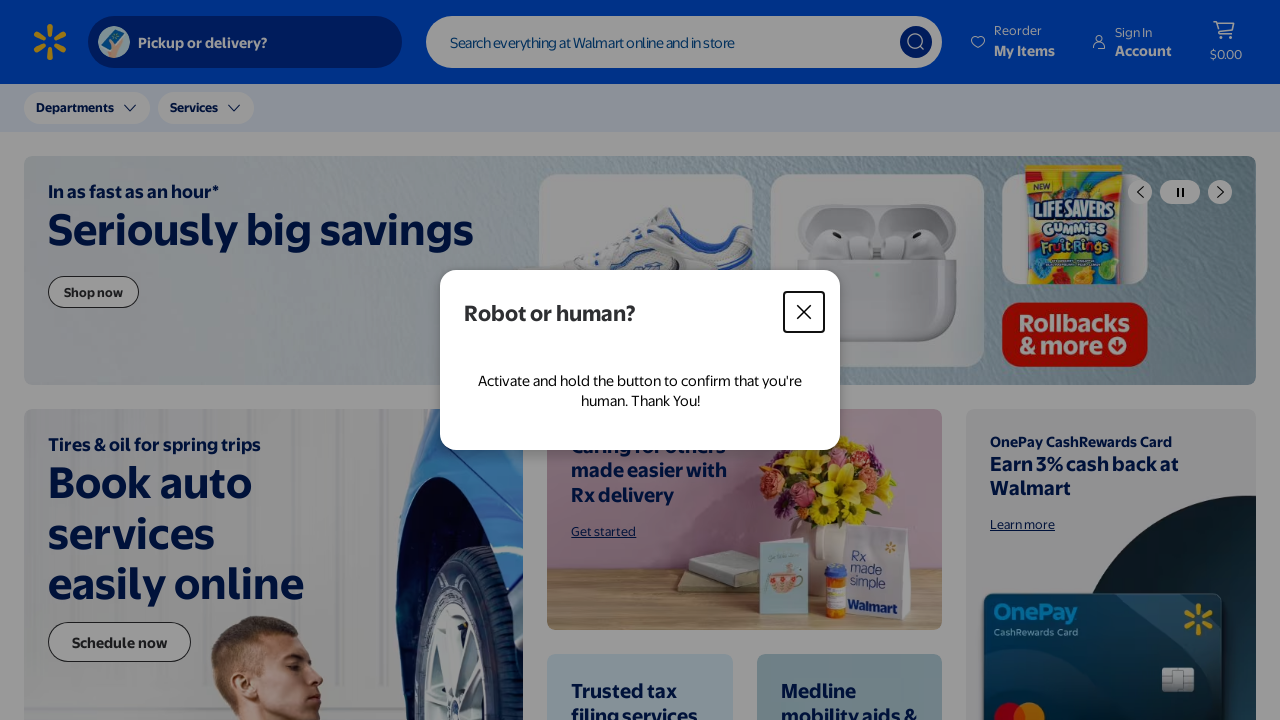

Retrieved current URL
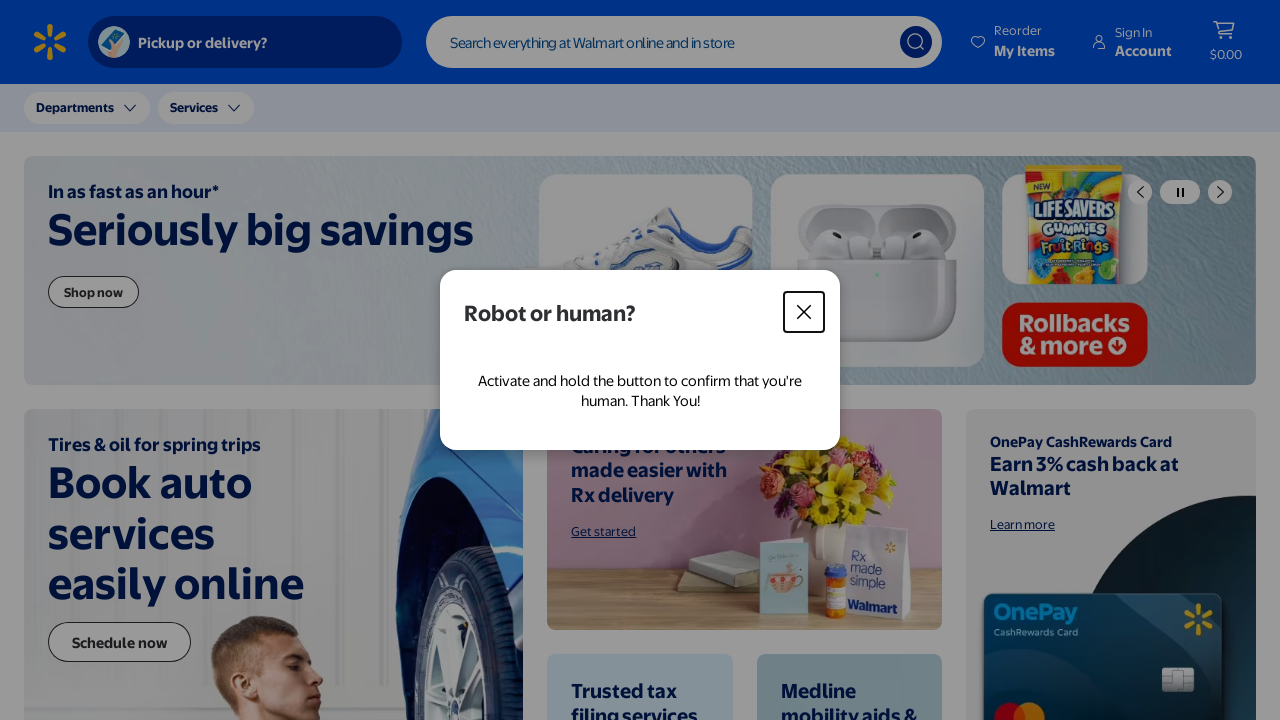

Verified: https://www.walmart.com/ does not contain title 'Walmart | Save Money. Live better.'
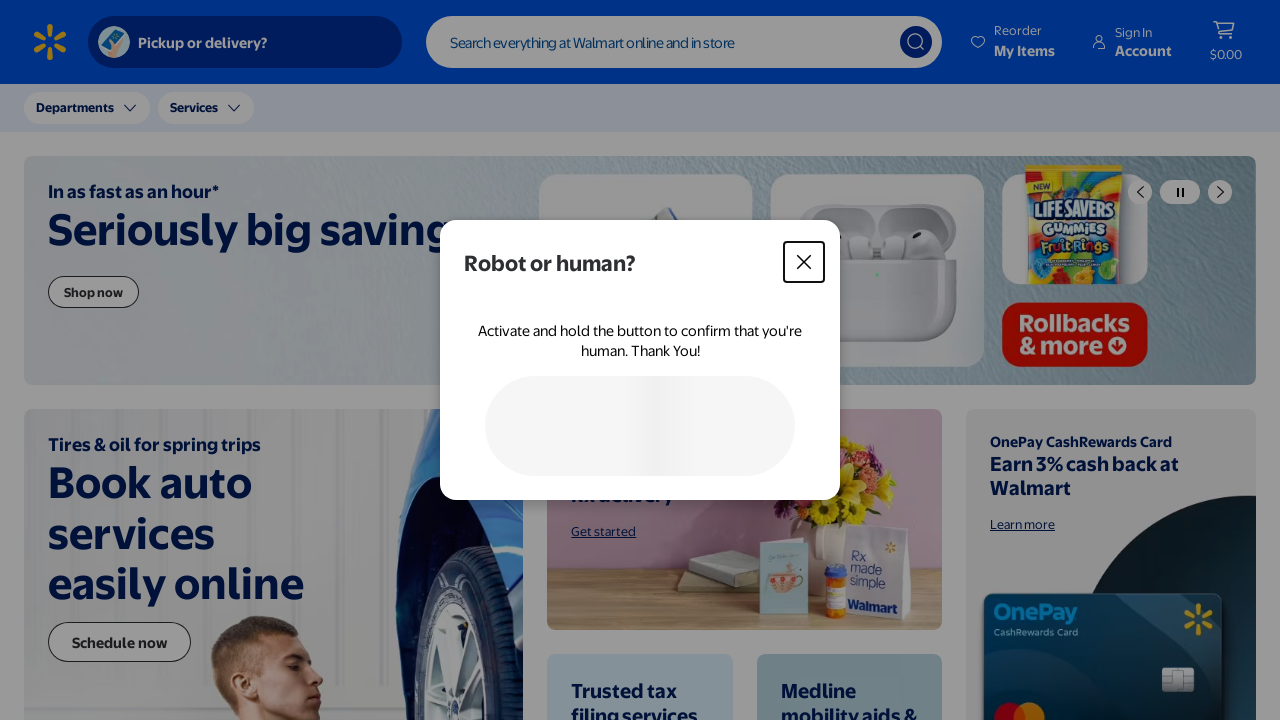

Navigated to http://westelm.com/
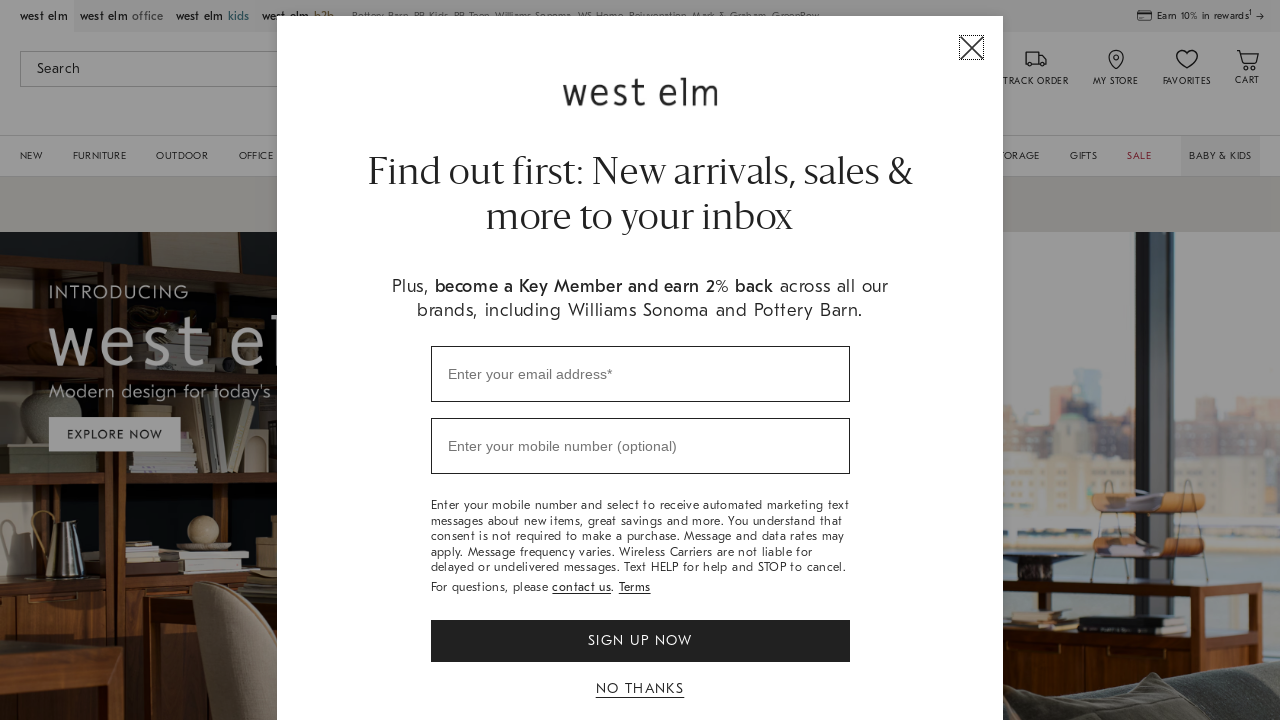

Retrieved page title: 'West Elm: Modern Furniture, Home Decor, Lighting & More'
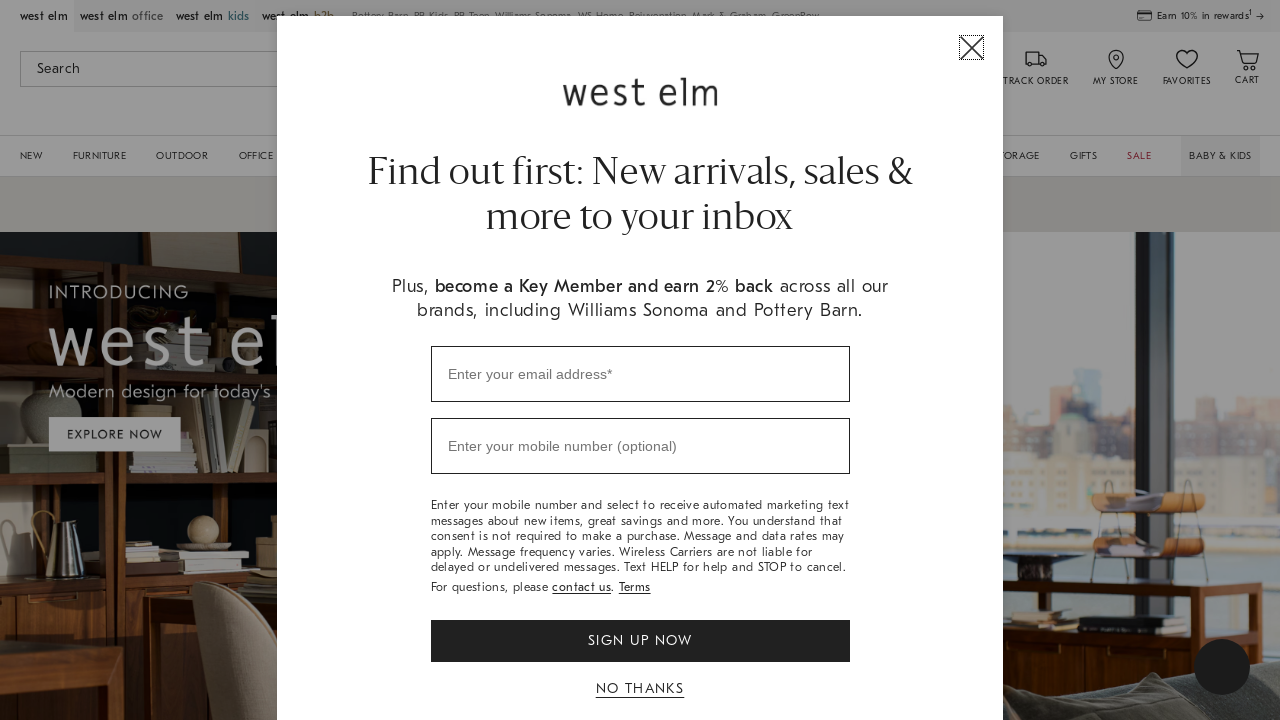

Retrieved current URL
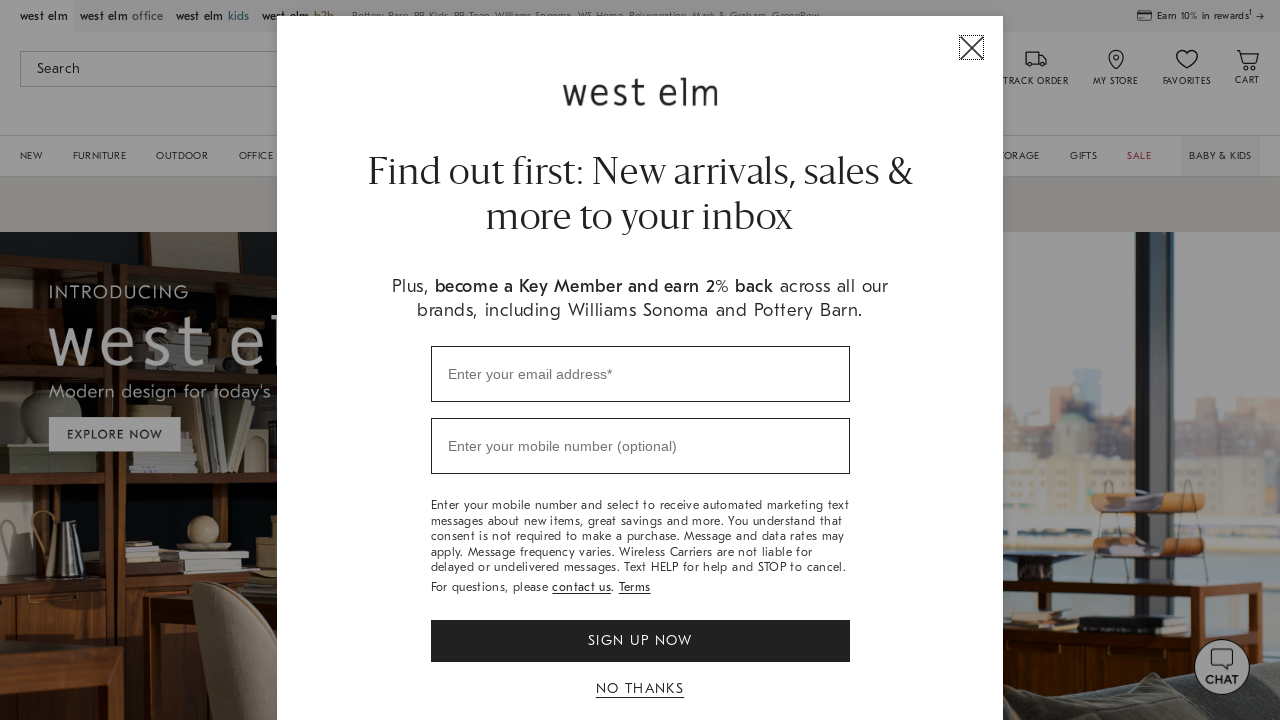

Verified: https://www.westelm.com/ does not contain title 'West Elm: Modern Furniture, Home Decor, Lighting & More'
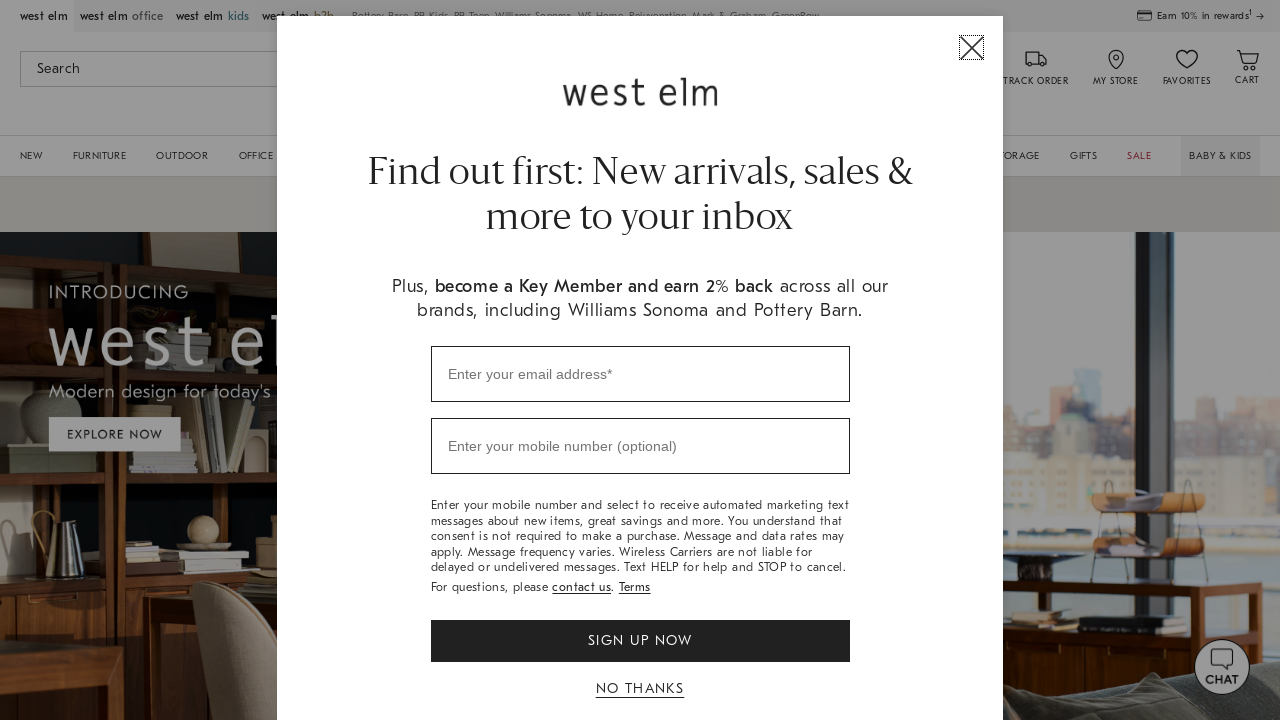

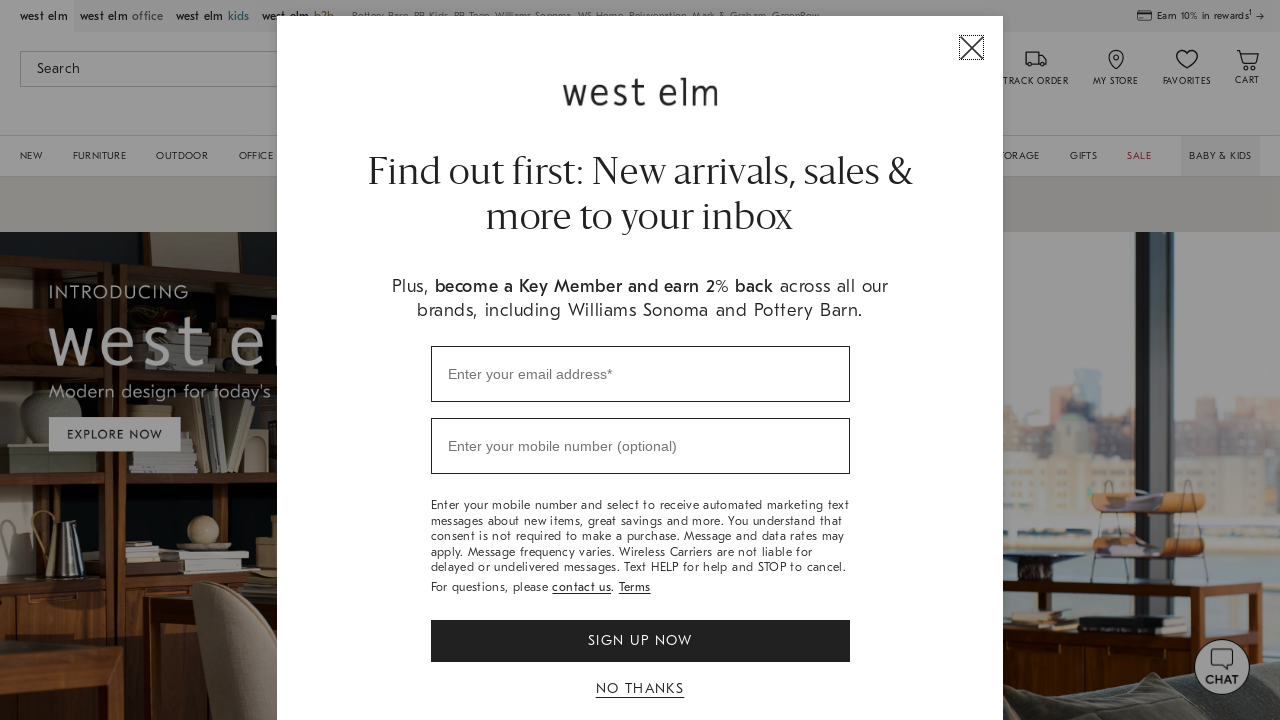